Tests login form validation by filling username and password fields, clearing them, and verifying the "Username is required" error message appears when submitting empty fields.

Starting URL: https://www.saucedemo.com/

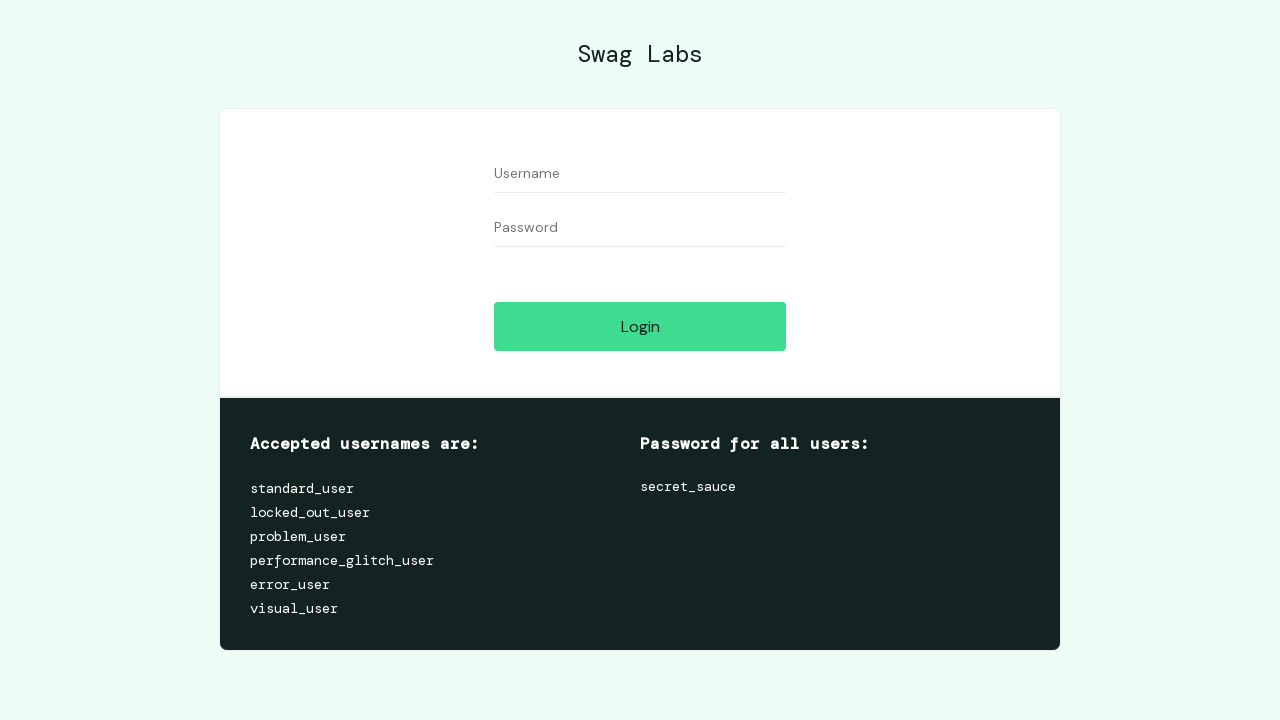

Filled username field with 'problem_user' on //input[@id="user-name"]
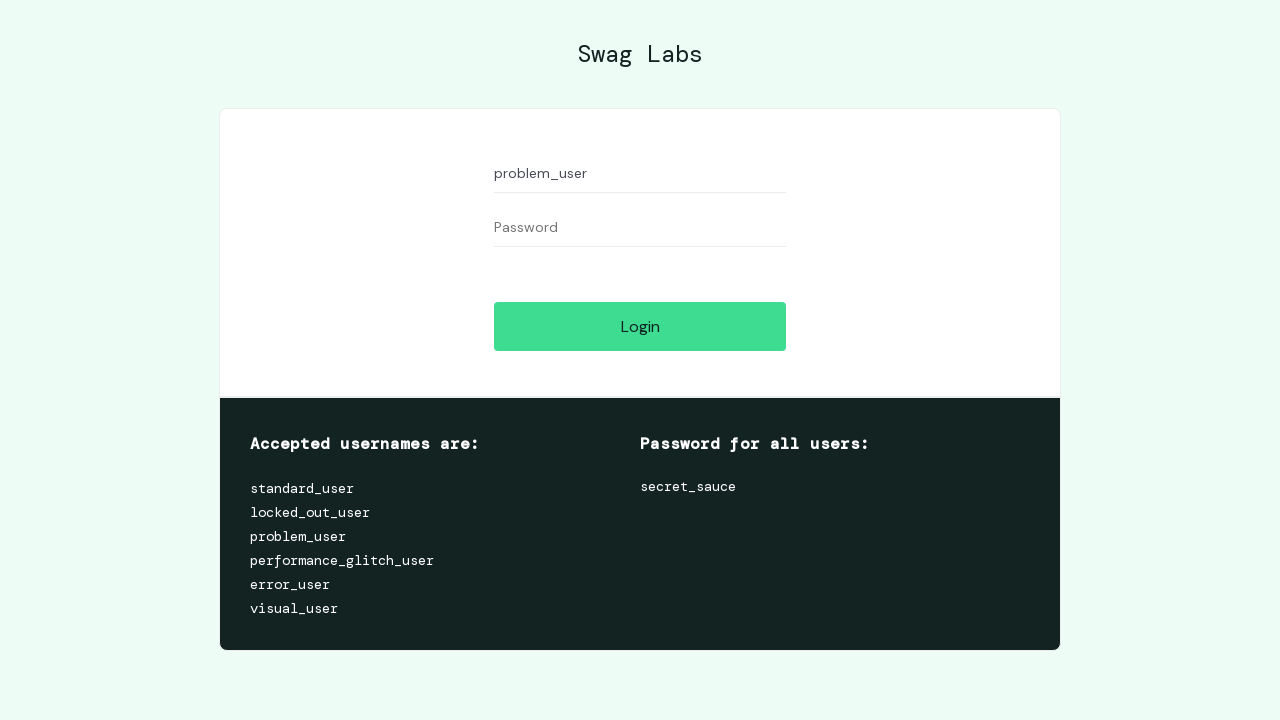

Filled password field with '123456' on //*[@id="password"]
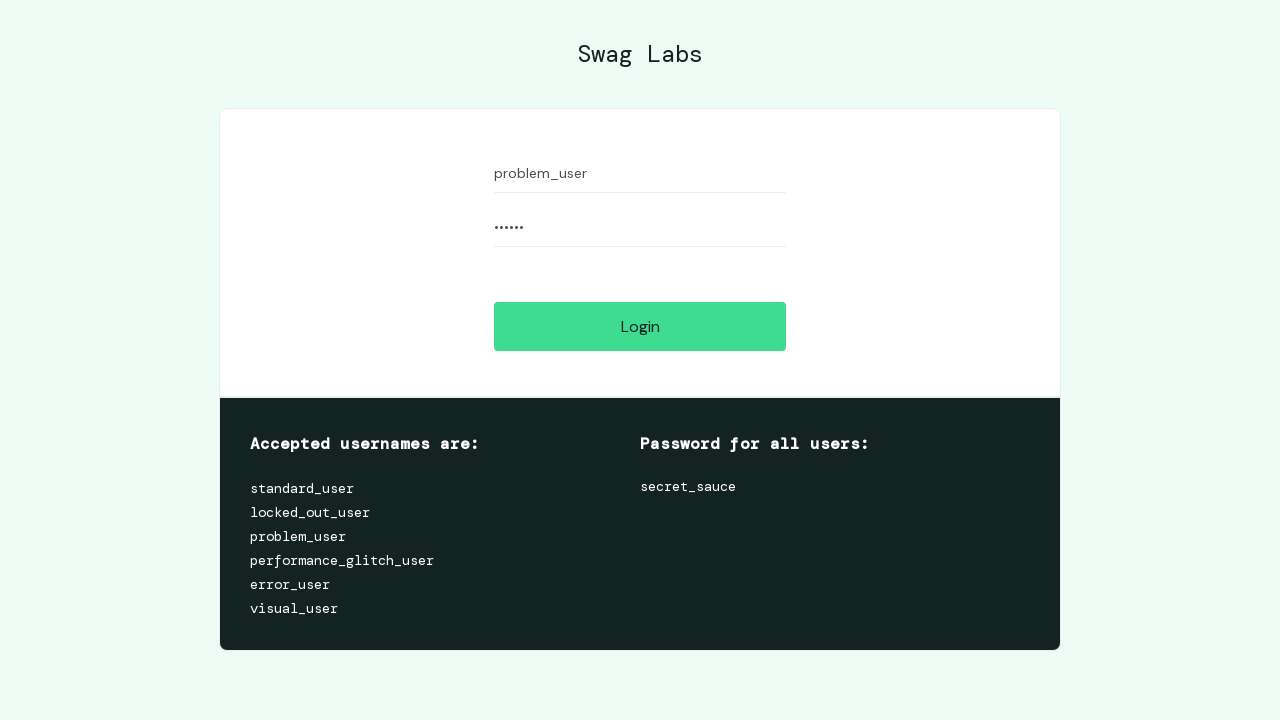

Cleared username field on //input[@id="user-name"]
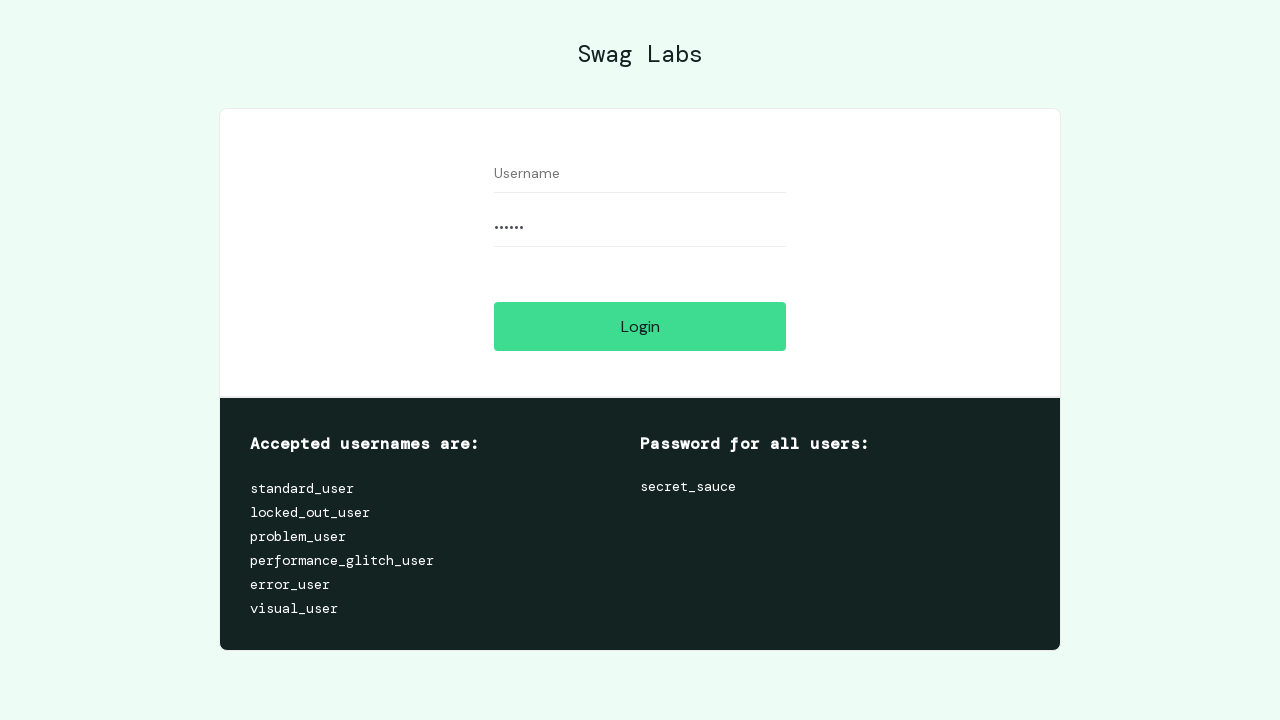

Cleared password field on //*[@id="password"]
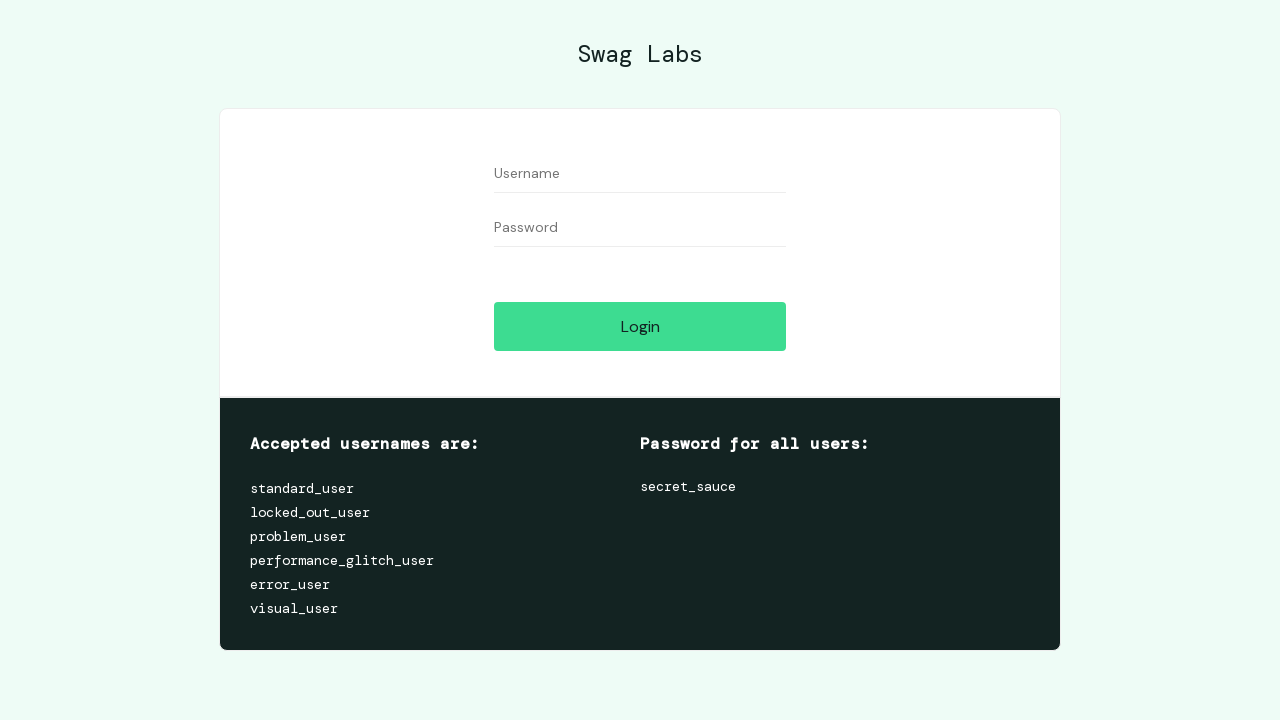

Clicked login button with empty fields at (640, 326) on xpath=//input[@id="login-button"]
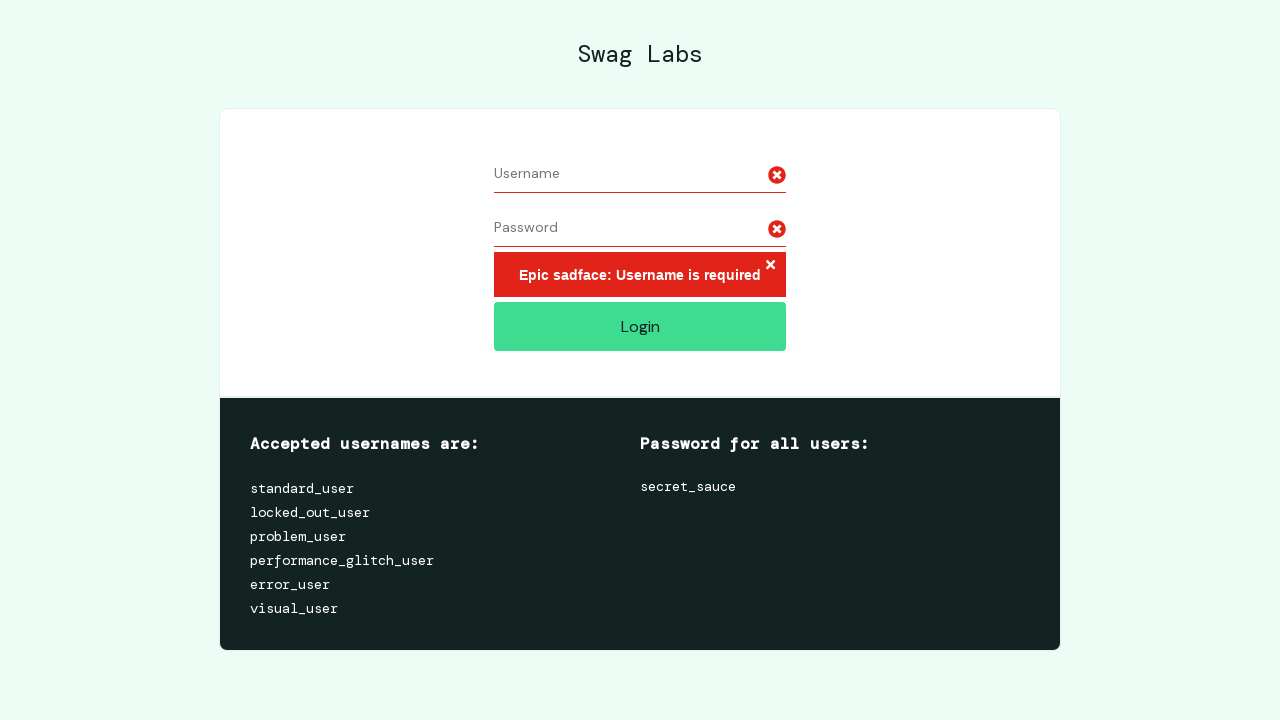

Verified 'Username is required' error message appeared
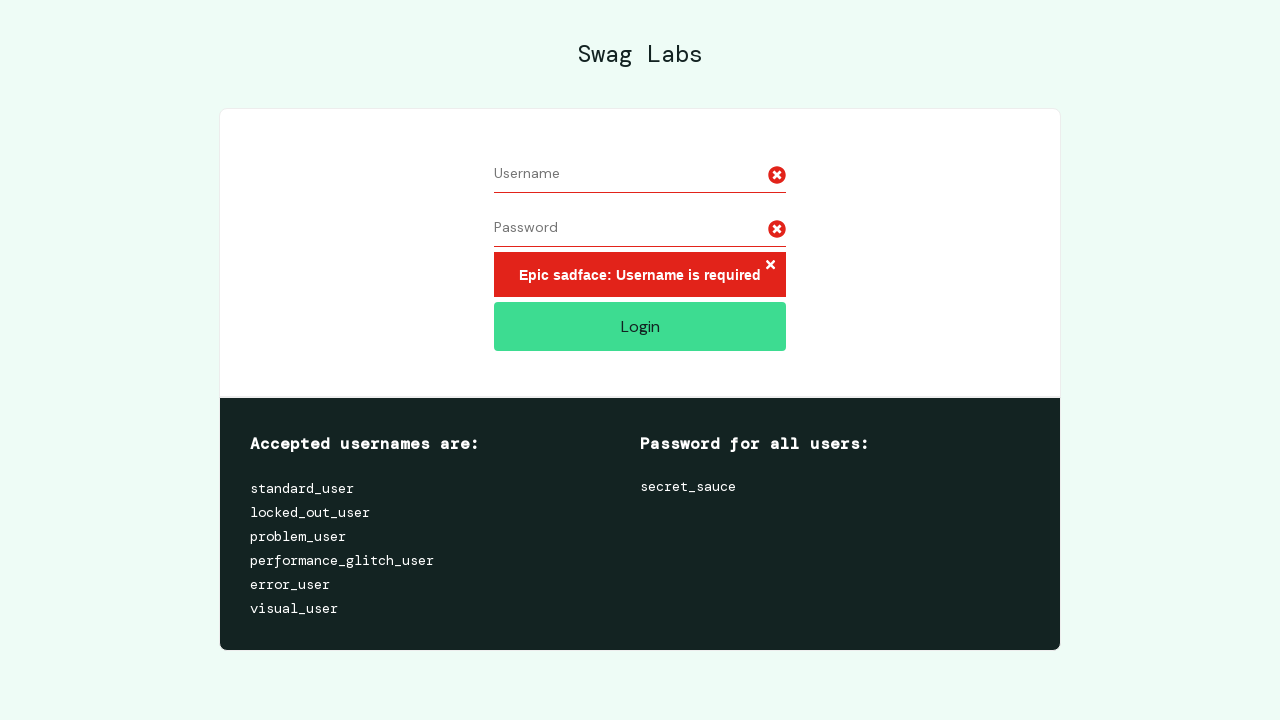

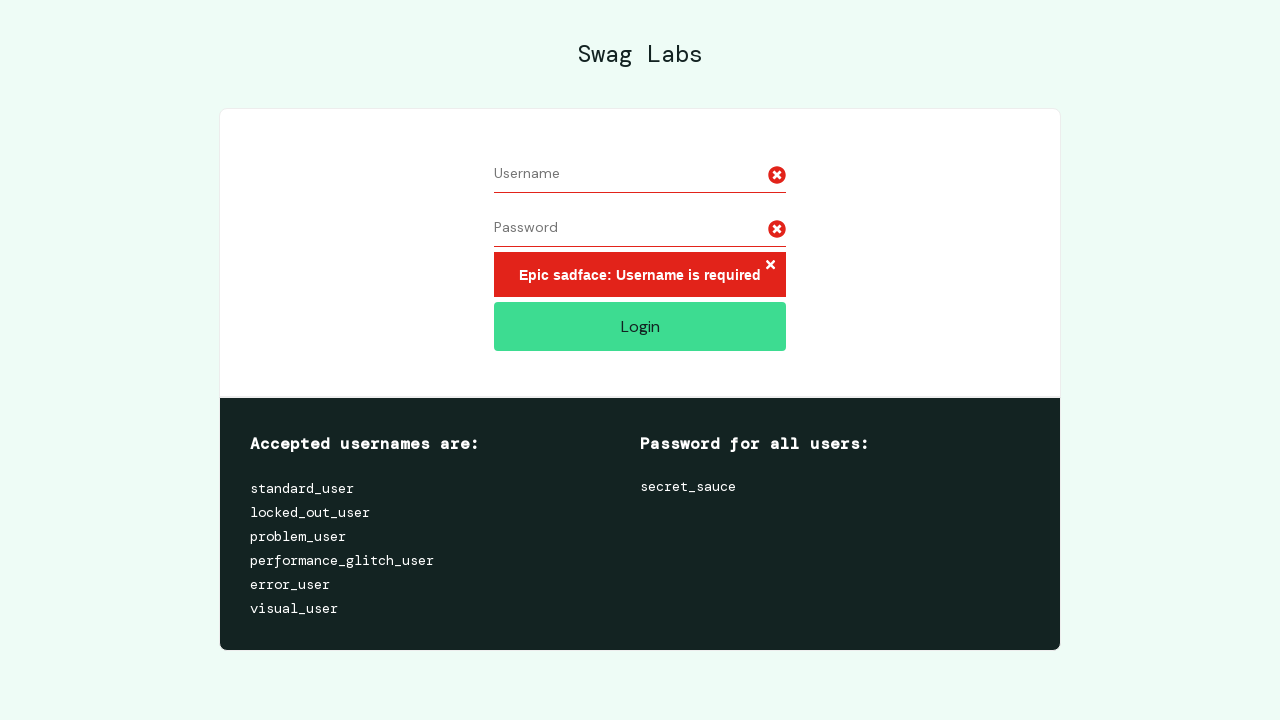